Tests various alert interactions on a demo page including simple alerts, timed alerts, confirmation dialogs, and prompt alerts

Starting URL: https://demoqa.com/alerts

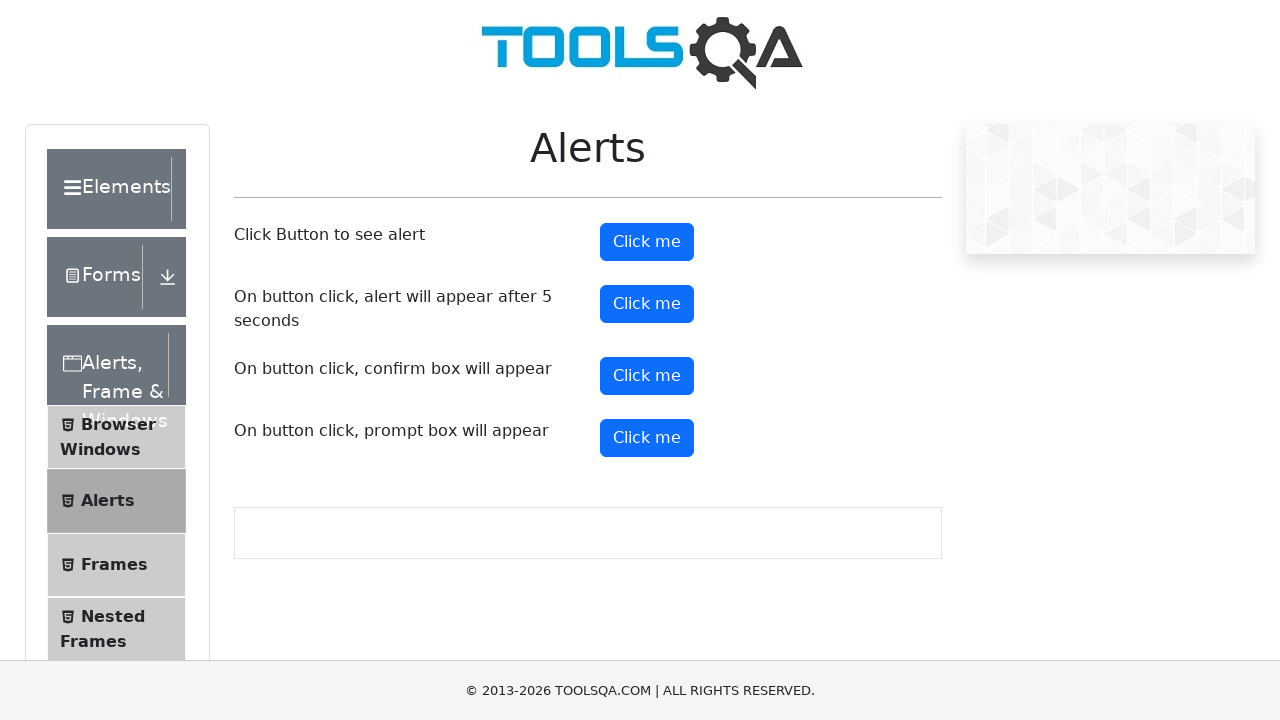

Clicked the simple alert button at (647, 242) on xpath=//button[@id='alertButton']
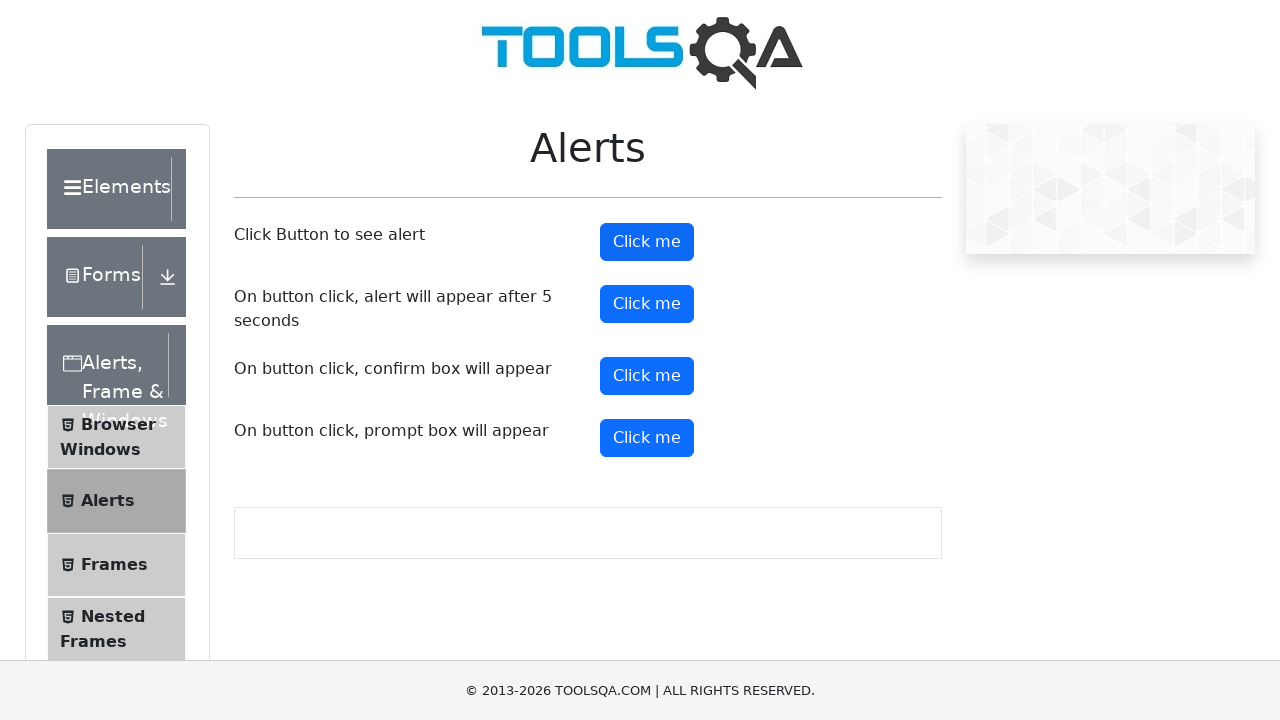

Set up dialog handler to accept alerts
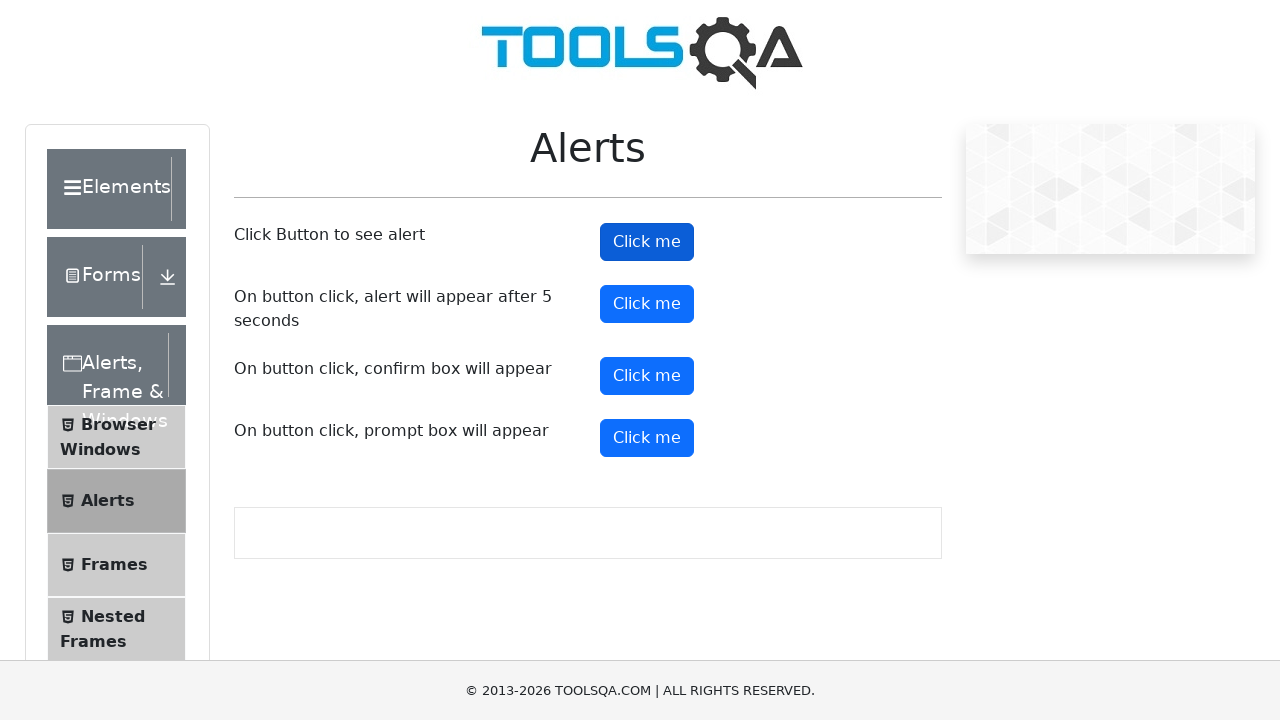

Clicked the timed alert button at (647, 304) on xpath=//button[@id='timerAlertButton']
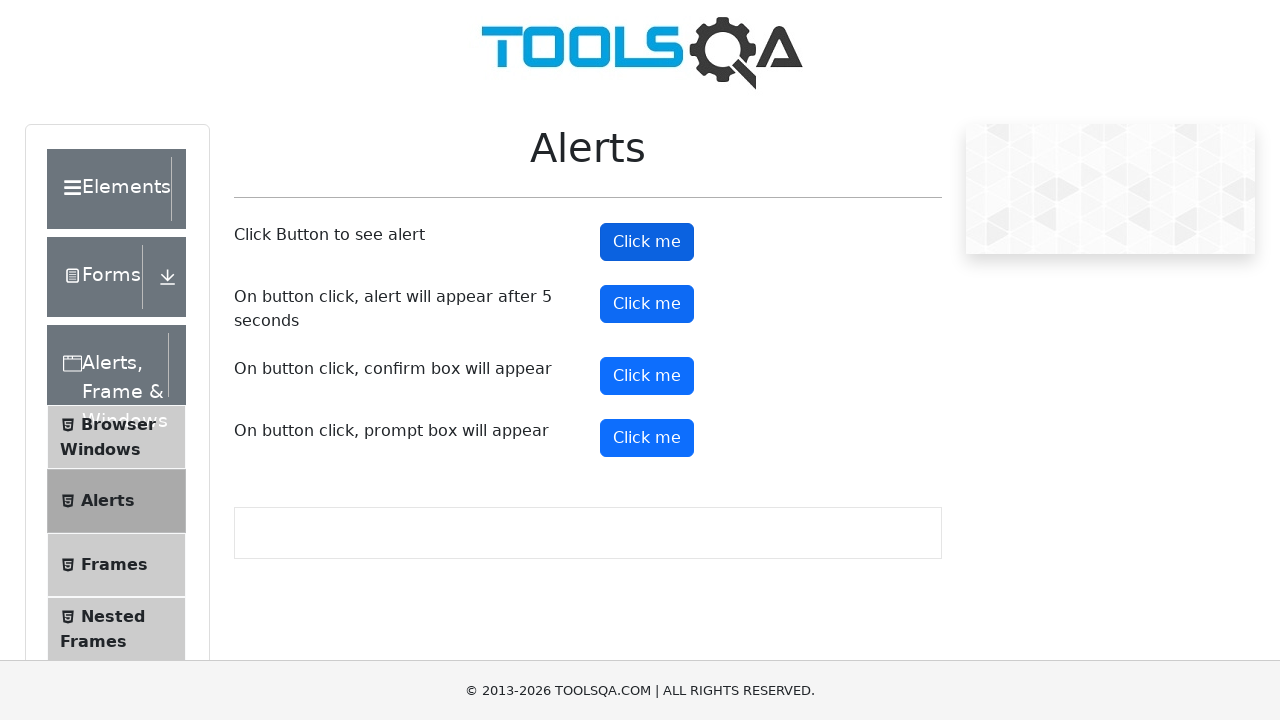

Waited 5 seconds for timed alert to appear and be handled
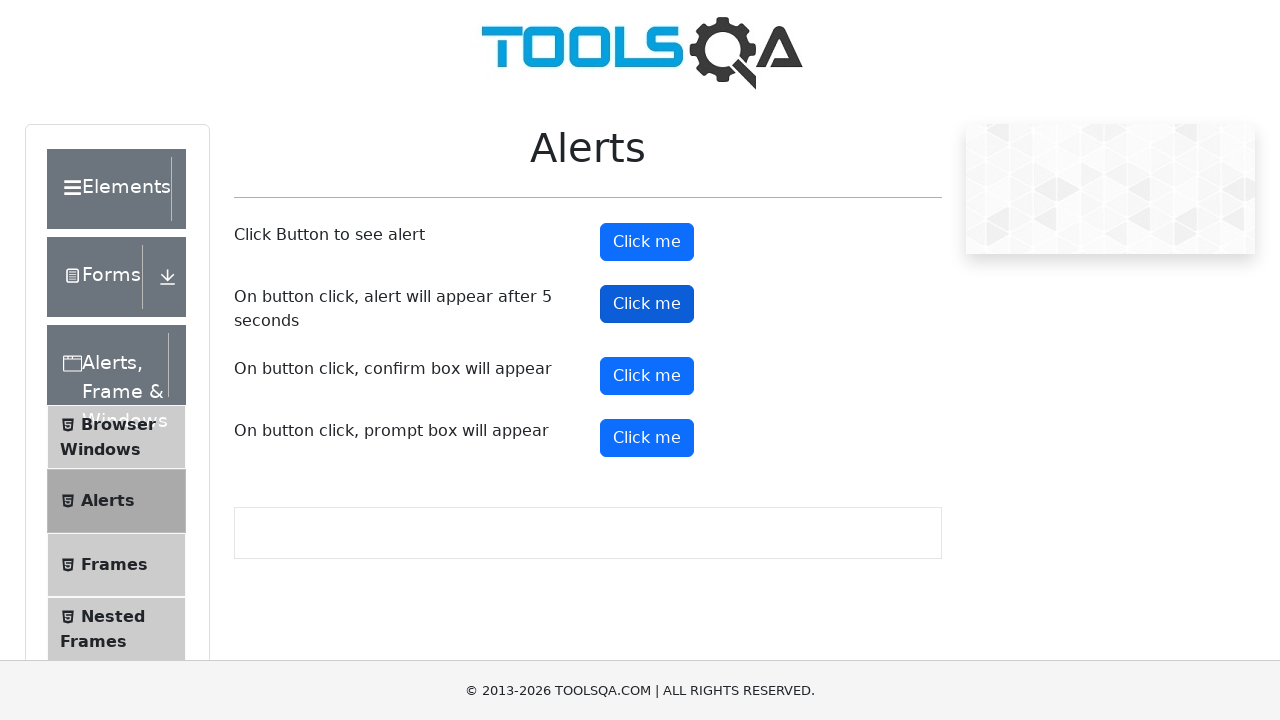

Clicked the confirmation dialog button at (647, 376) on xpath=//button[@id='confirmButton']
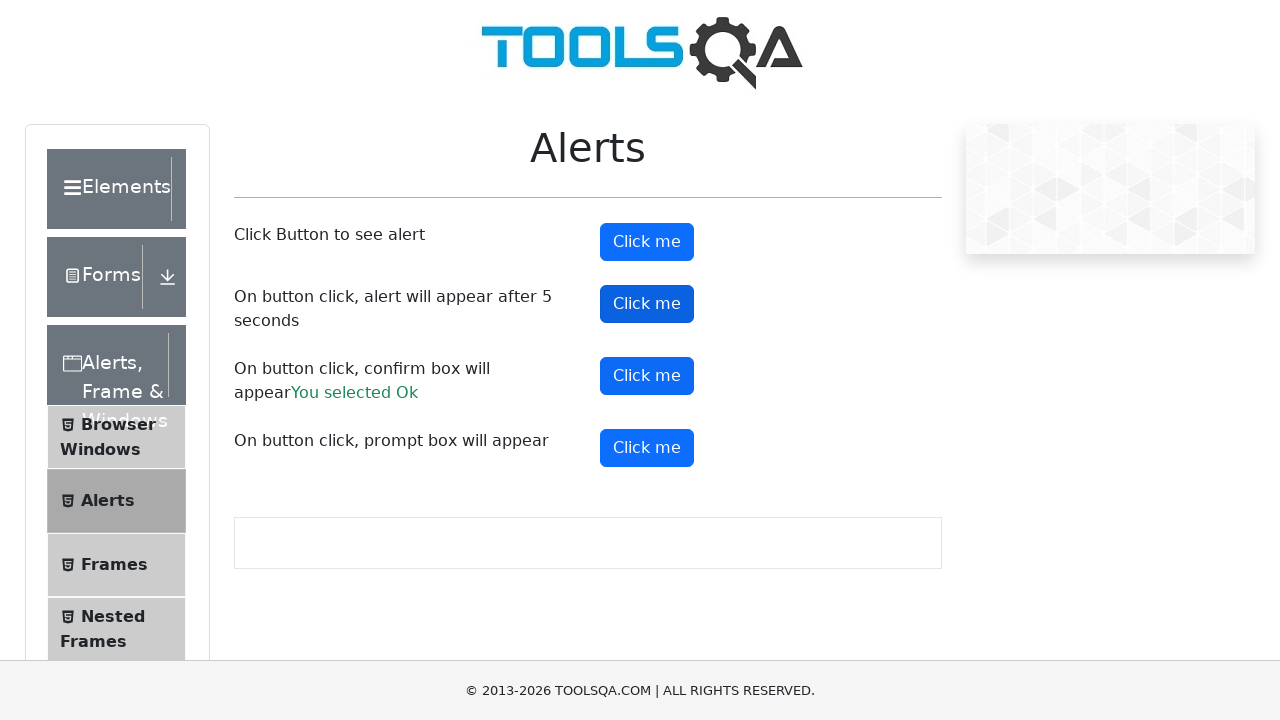

Clicked the prompt button (using 'promtButton' ID) at (647, 448) on xpath=//button[@id='promtButton']
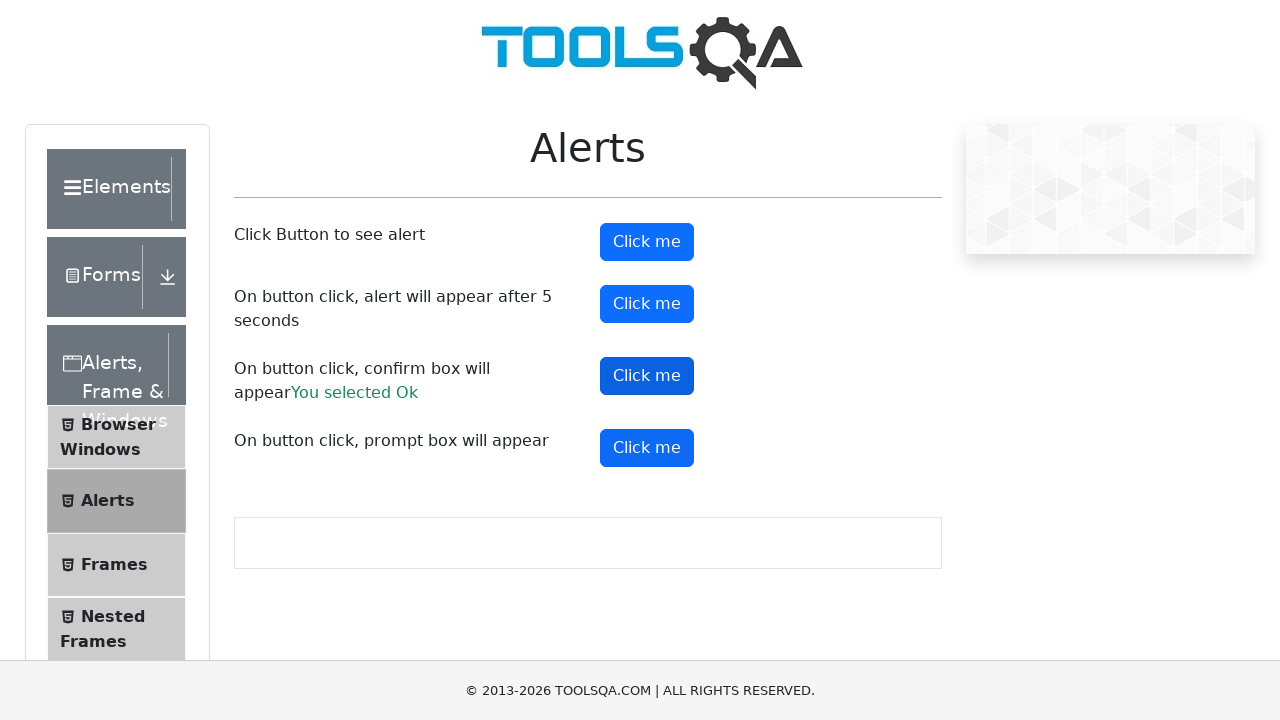

Set up prompt dialog handler to enter 'Fran' as input
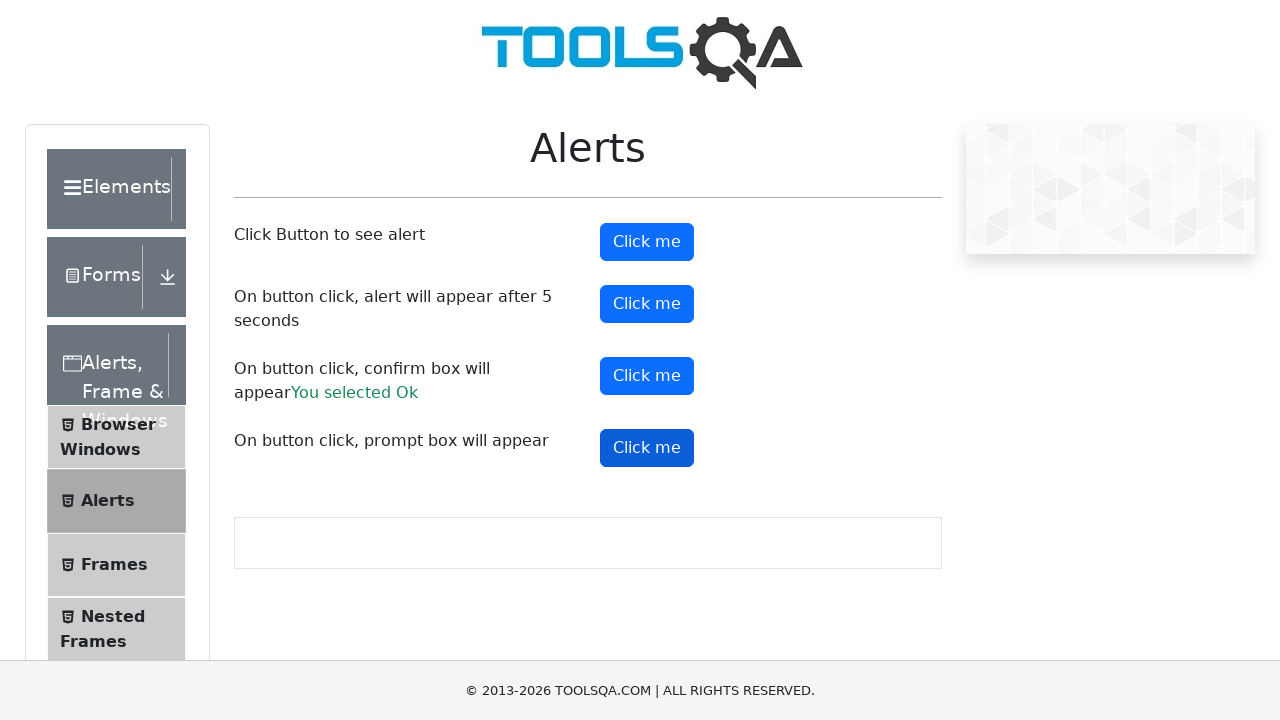

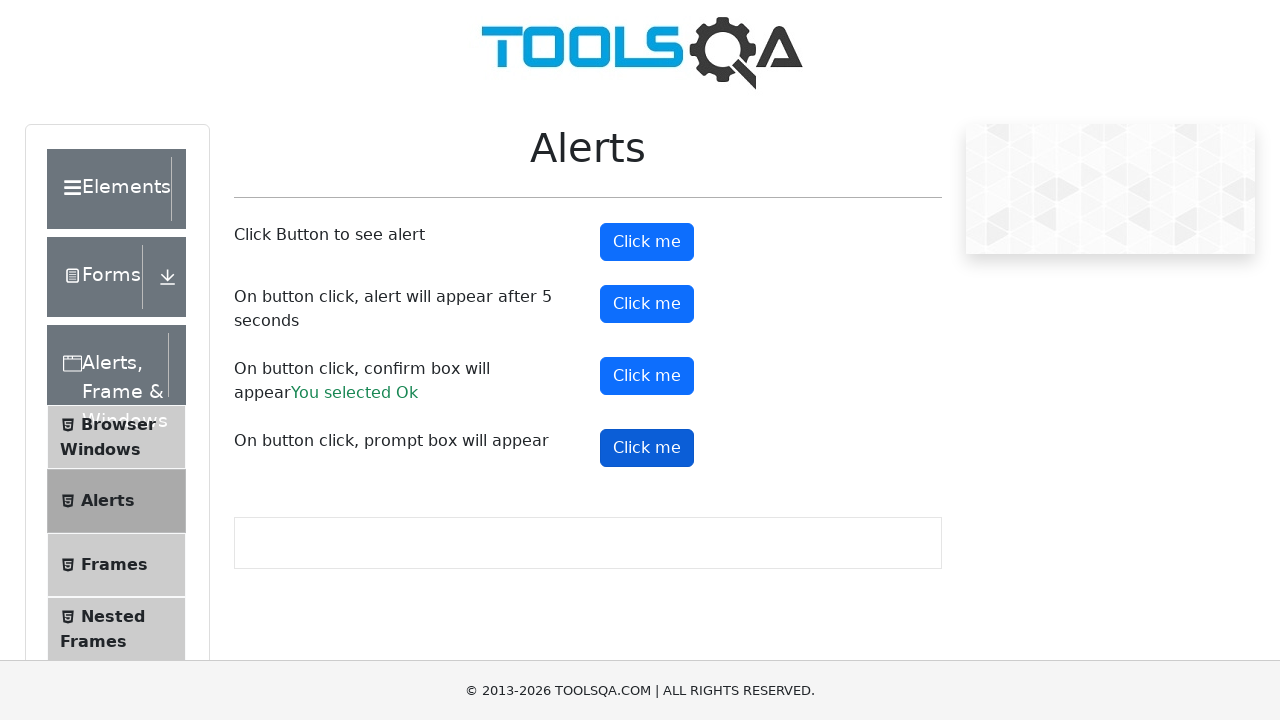